Tests table sorting functionality by clicking on the email column header and verifying the emails are sorted alphabetically

Starting URL: http://the-internet.herokuapp.com/tables

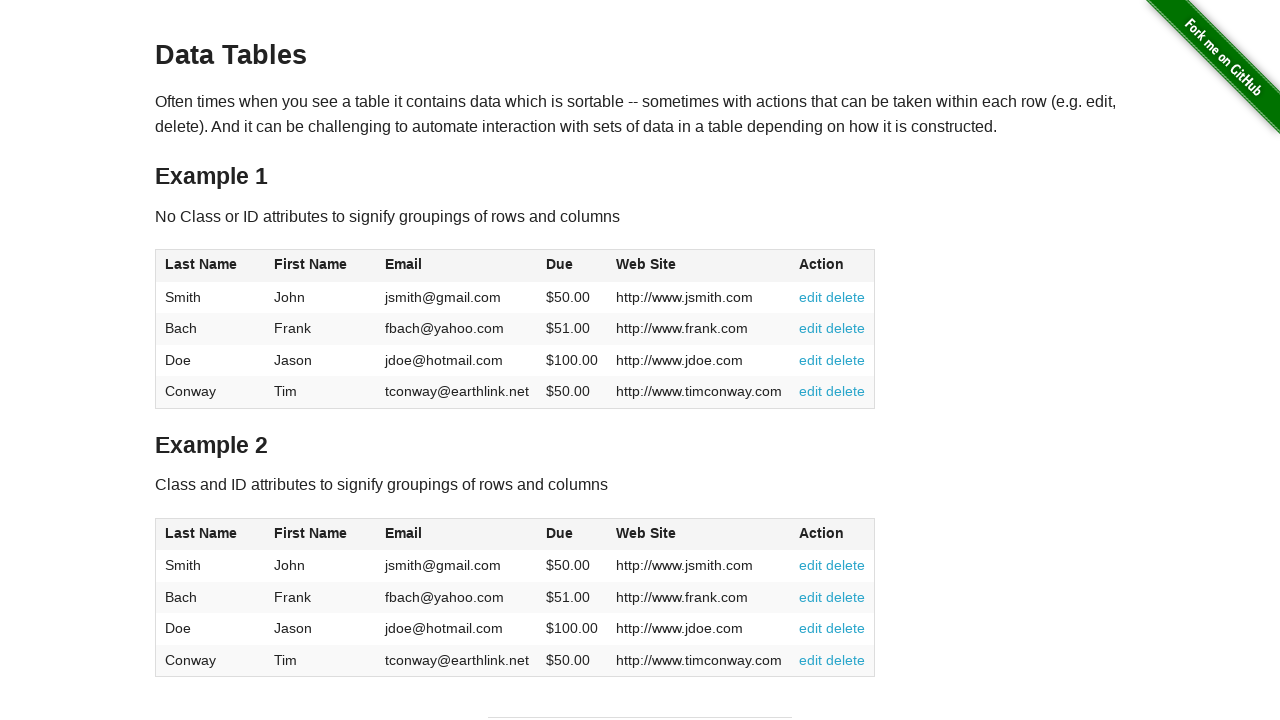

Clicked on email column header to sort at (457, 266) on #table1 > thead > tr > th:nth-child(3)
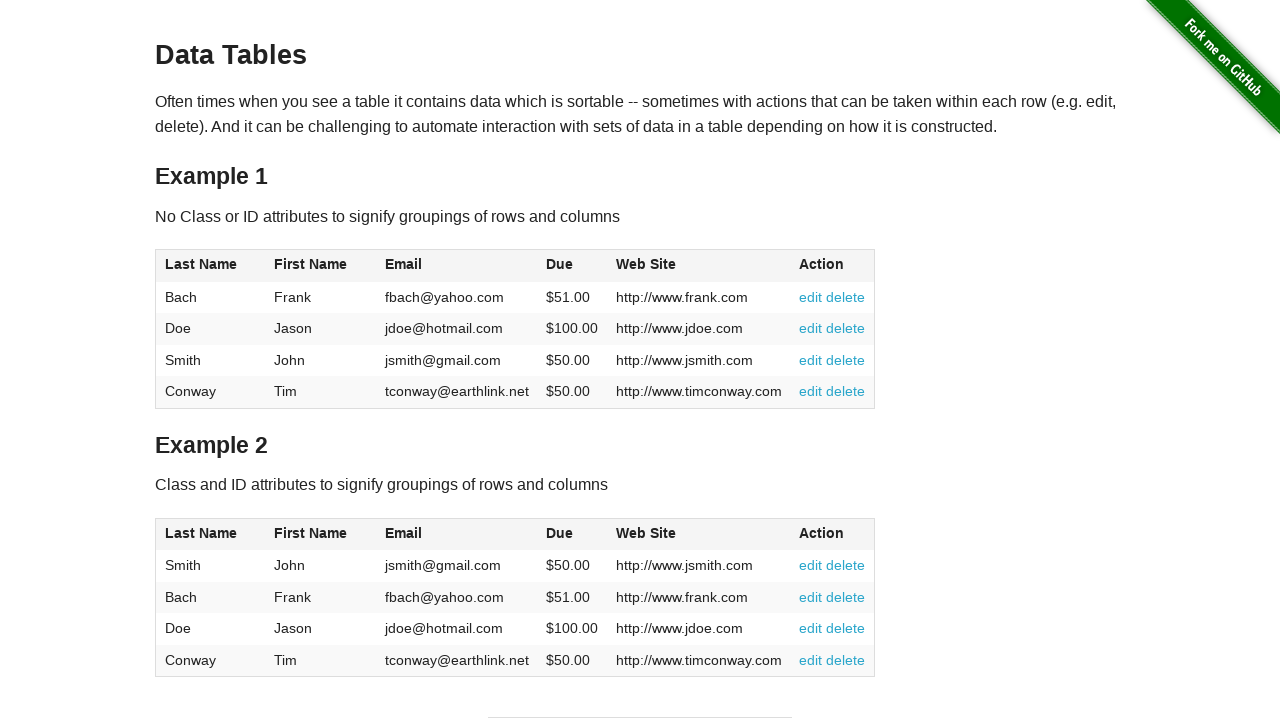

Waited 2 seconds for table to be sorted
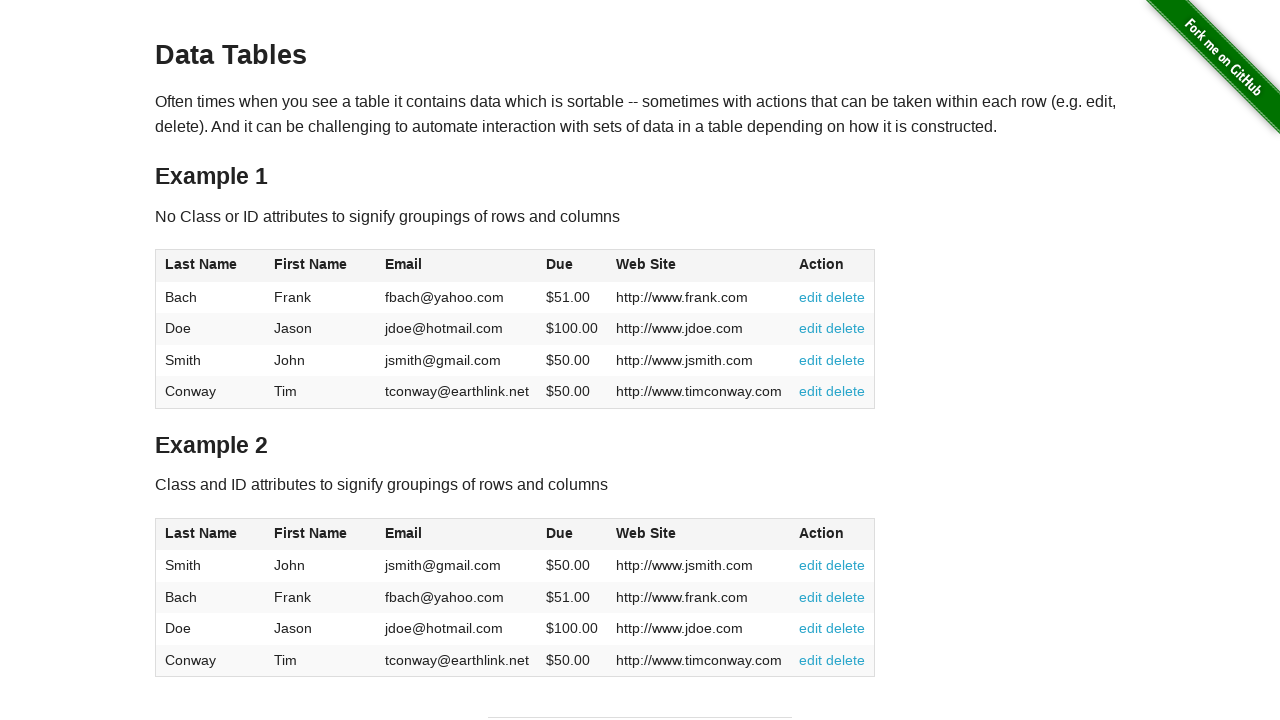

Located all email elements in table
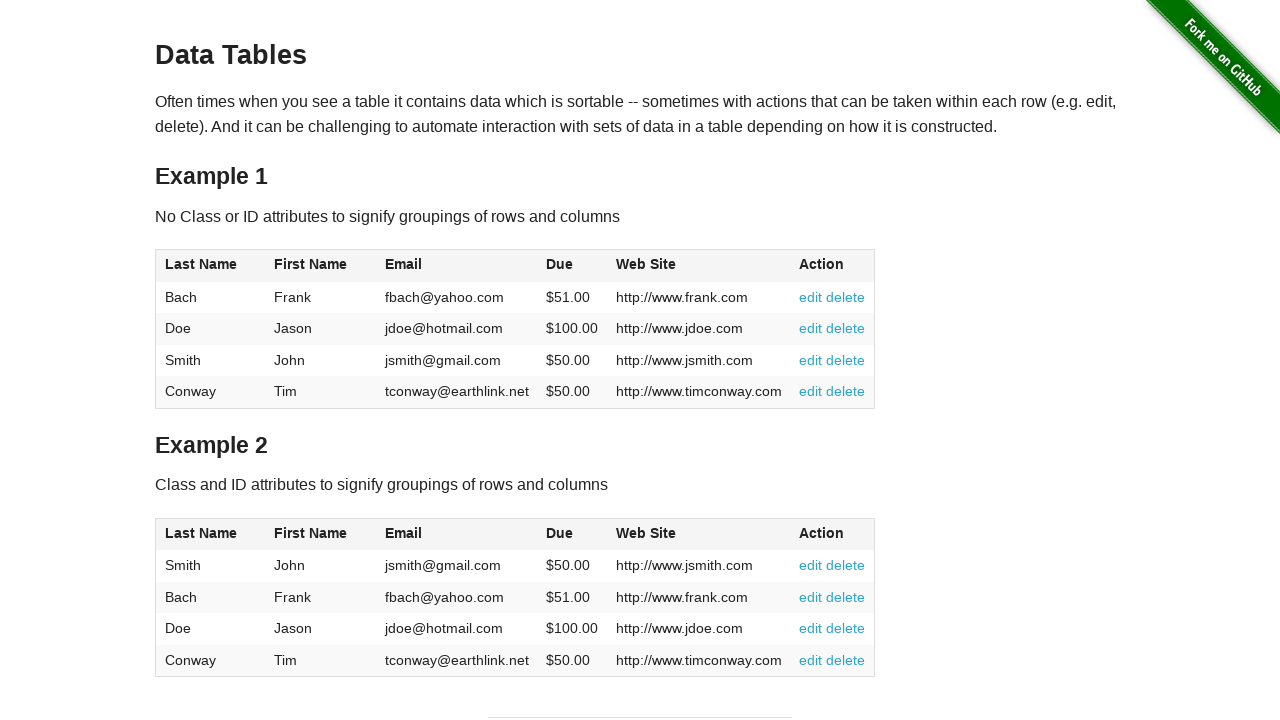

Extracted email text content from all rows
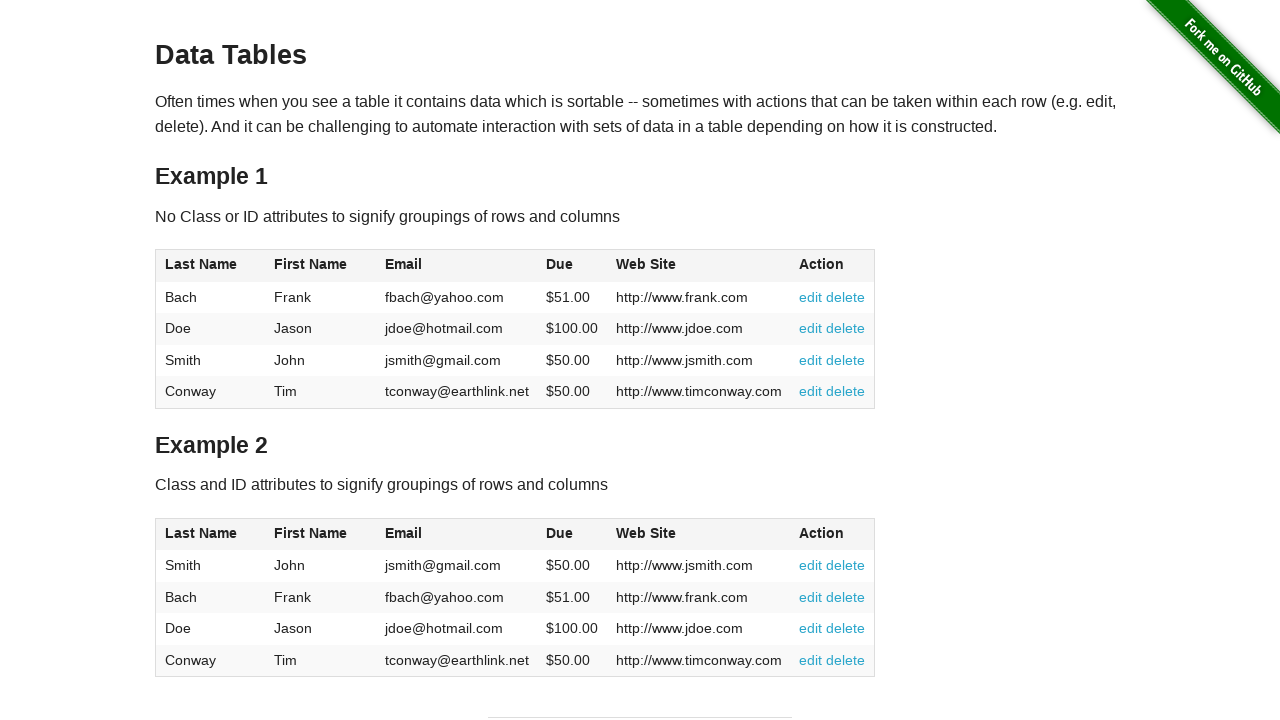

Verified emails are sorted alphabetically
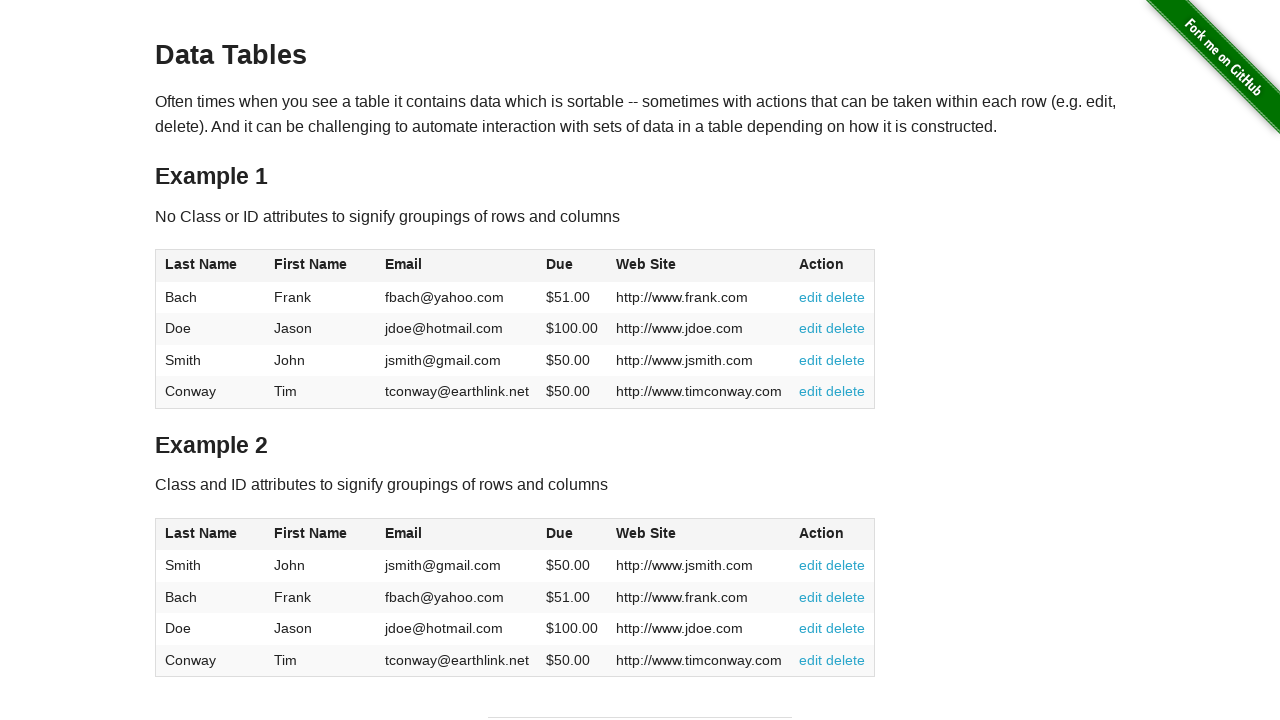

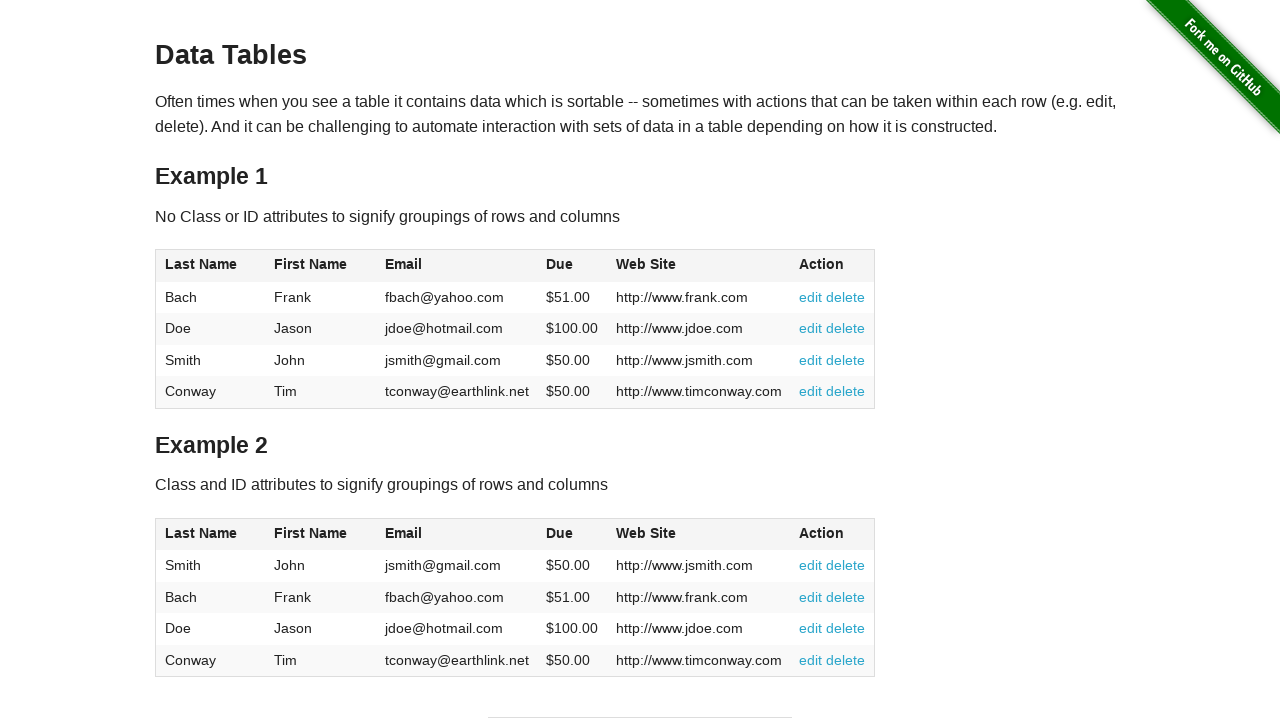